Tests clearing the complete state of all items by checking and then unchecking the toggle all

Starting URL: https://demo.playwright.dev/todomvc

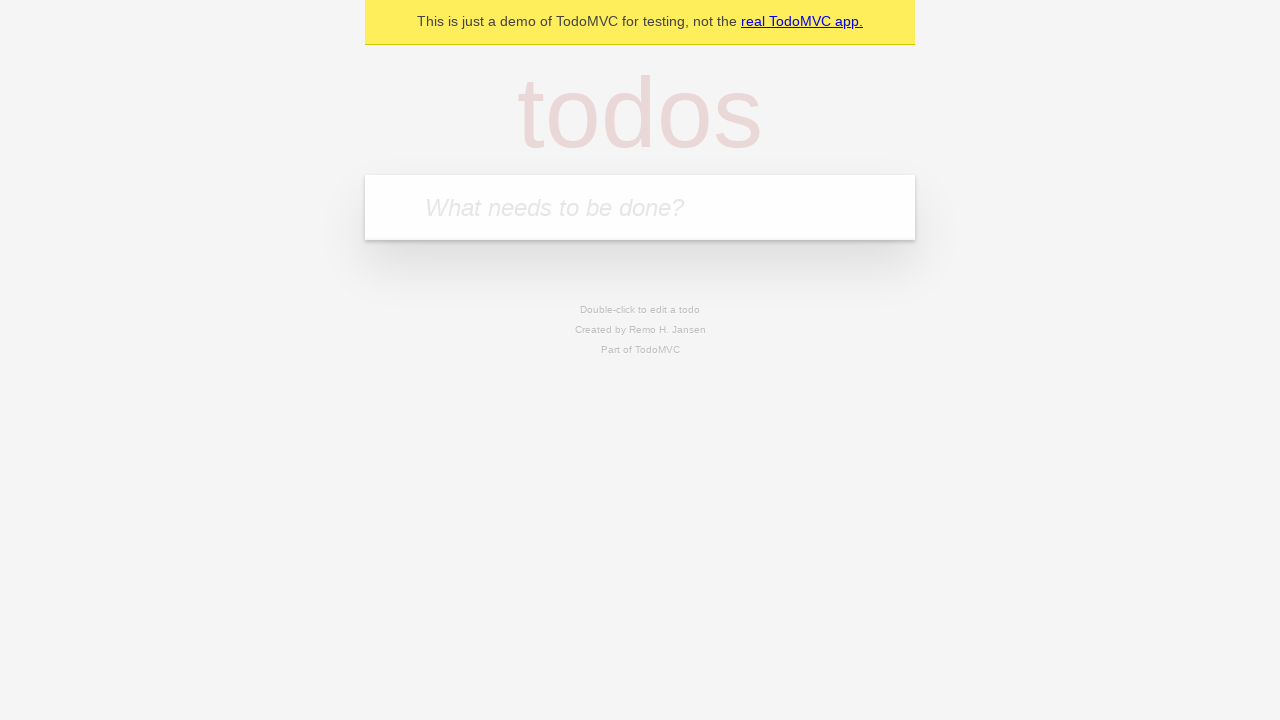

Filled todo input with 'buy some cheese' on internal:attr=[placeholder="What needs to be done?"i]
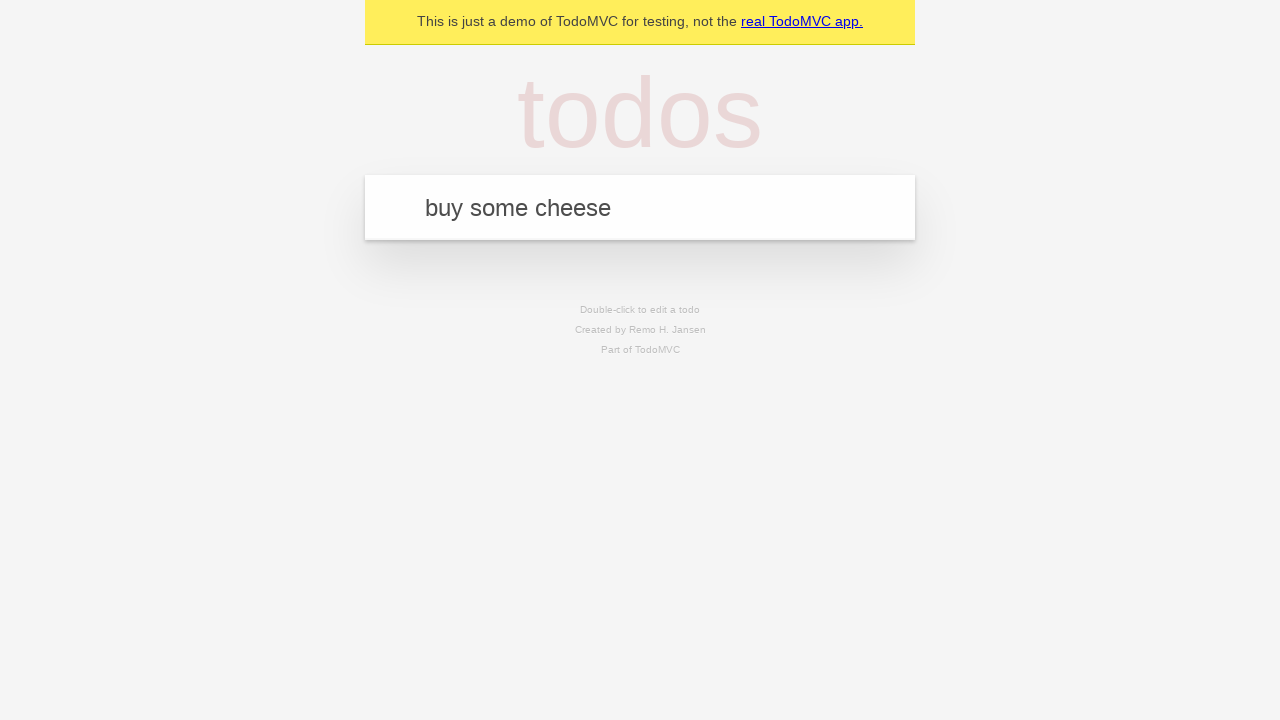

Pressed Enter to add first todo on internal:attr=[placeholder="What needs to be done?"i]
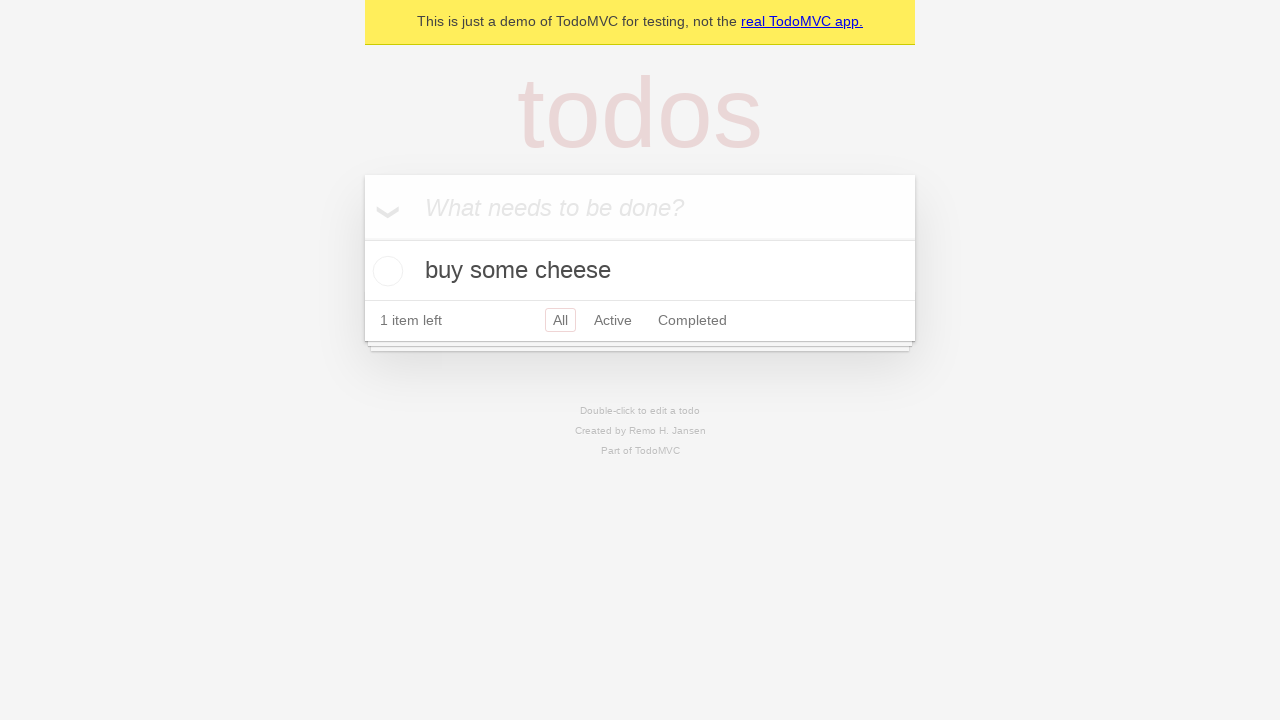

Filled todo input with 'feed the cat' on internal:attr=[placeholder="What needs to be done?"i]
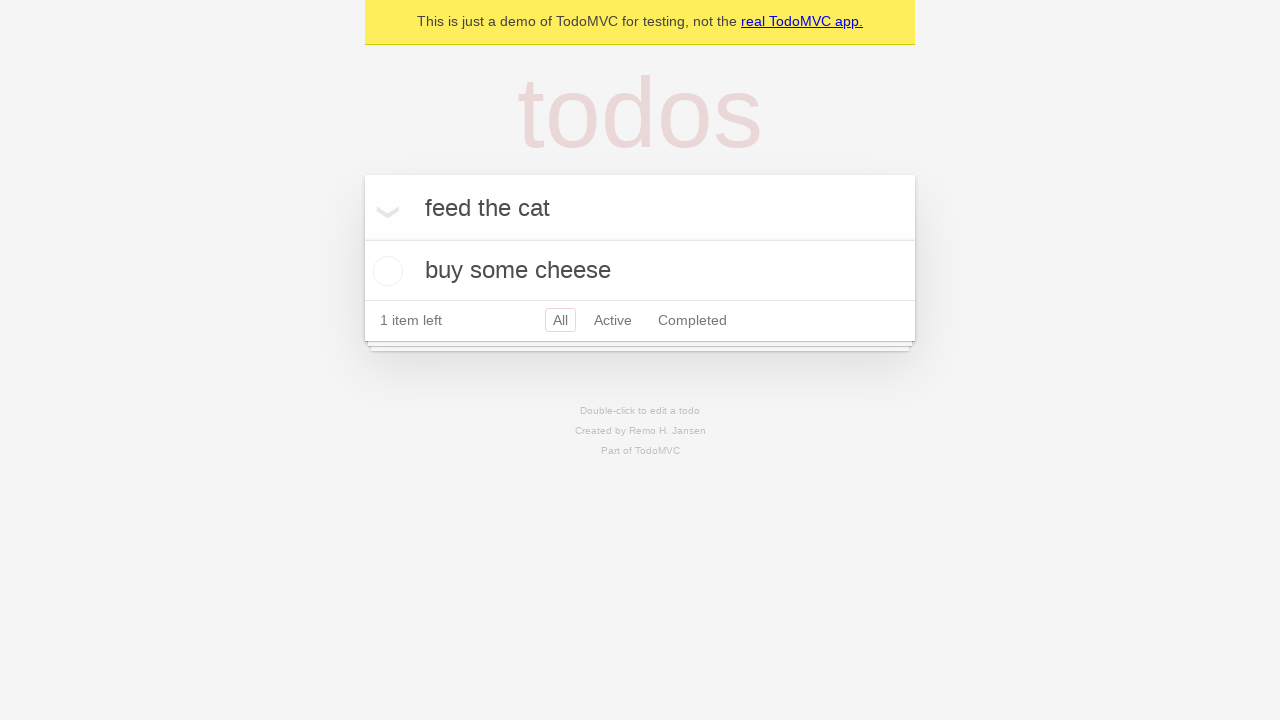

Pressed Enter to add second todo on internal:attr=[placeholder="What needs to be done?"i]
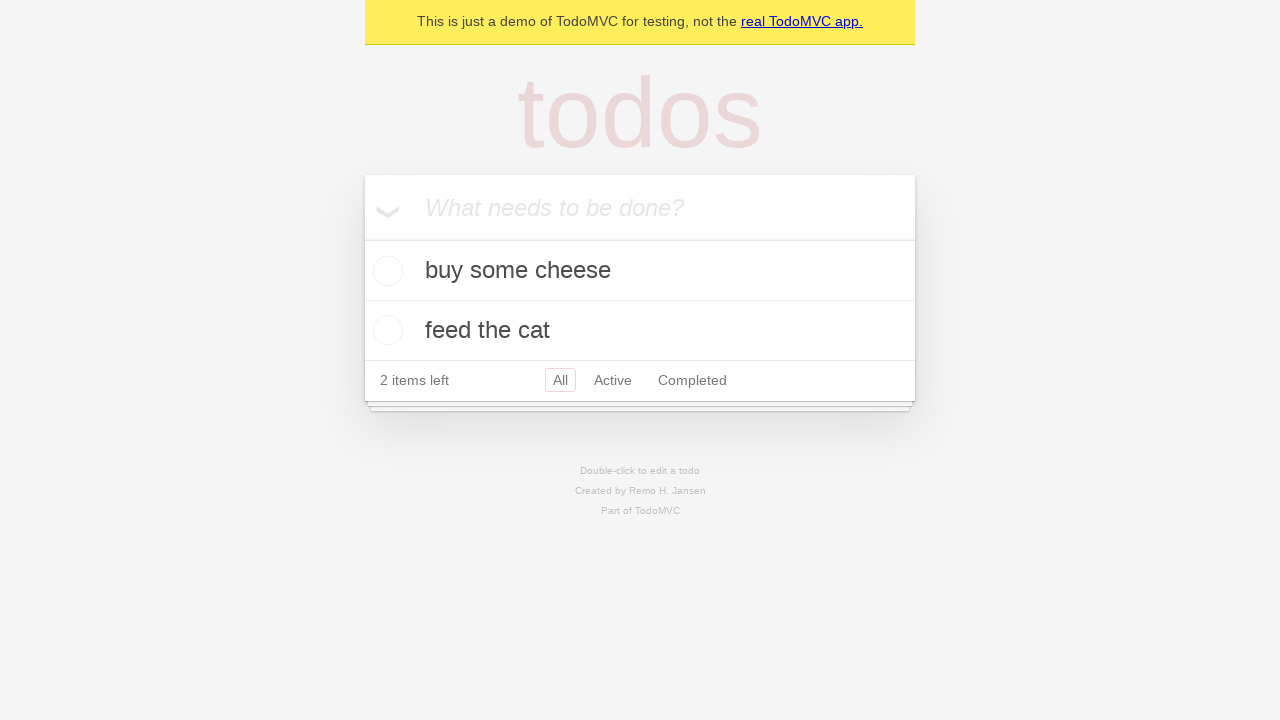

Filled todo input with 'book a doctors appointment' on internal:attr=[placeholder="What needs to be done?"i]
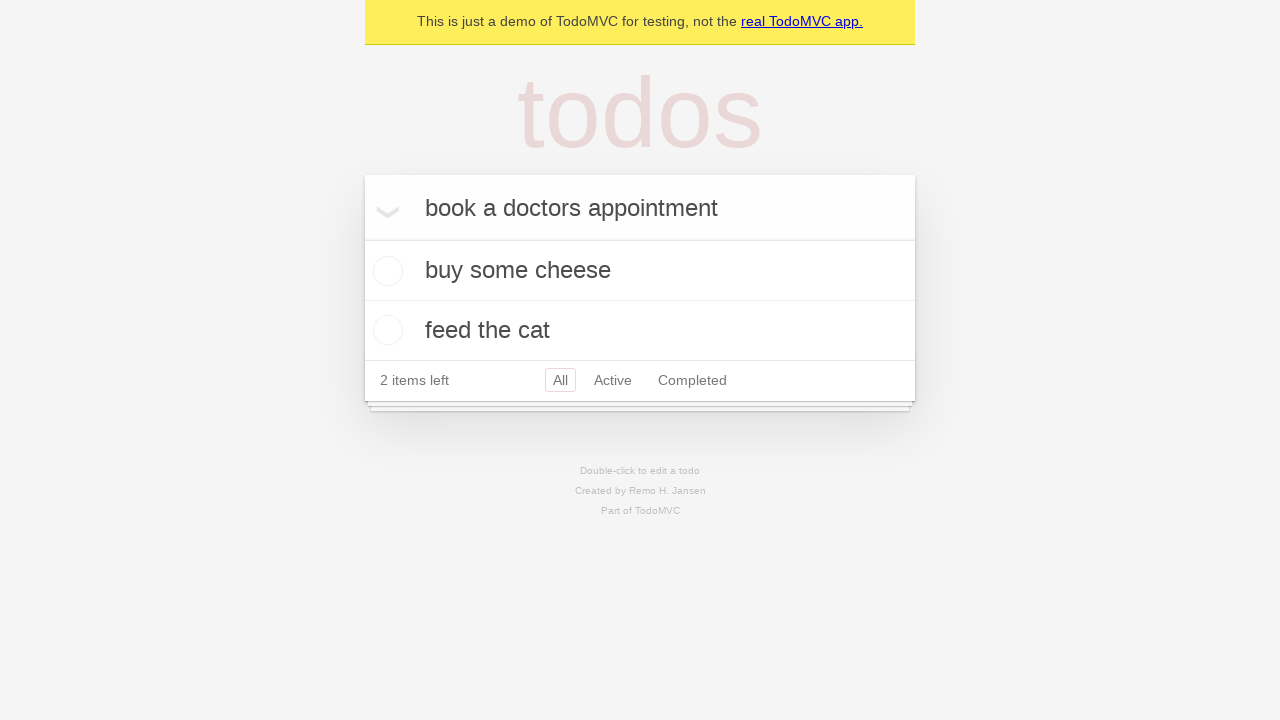

Pressed Enter to add third todo on internal:attr=[placeholder="What needs to be done?"i]
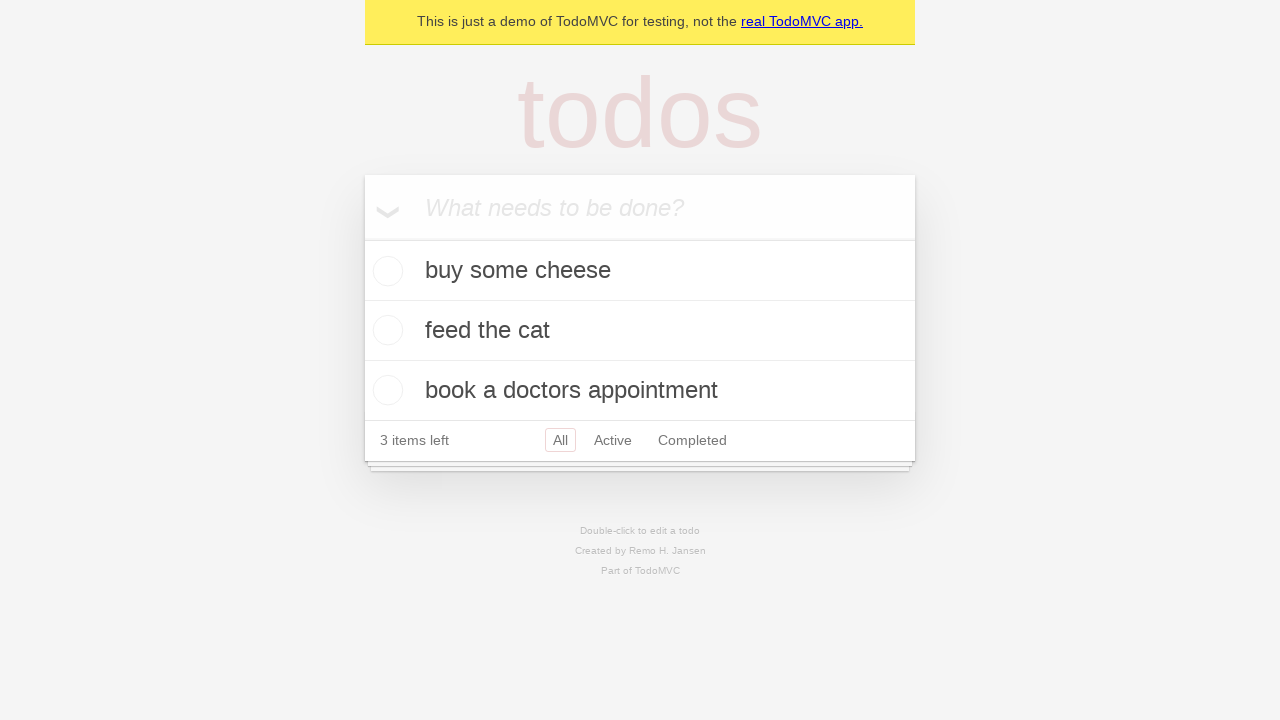

Checked 'Mark all as complete' toggle to mark all items as completed at (362, 238) on internal:label="Mark all as complete"i
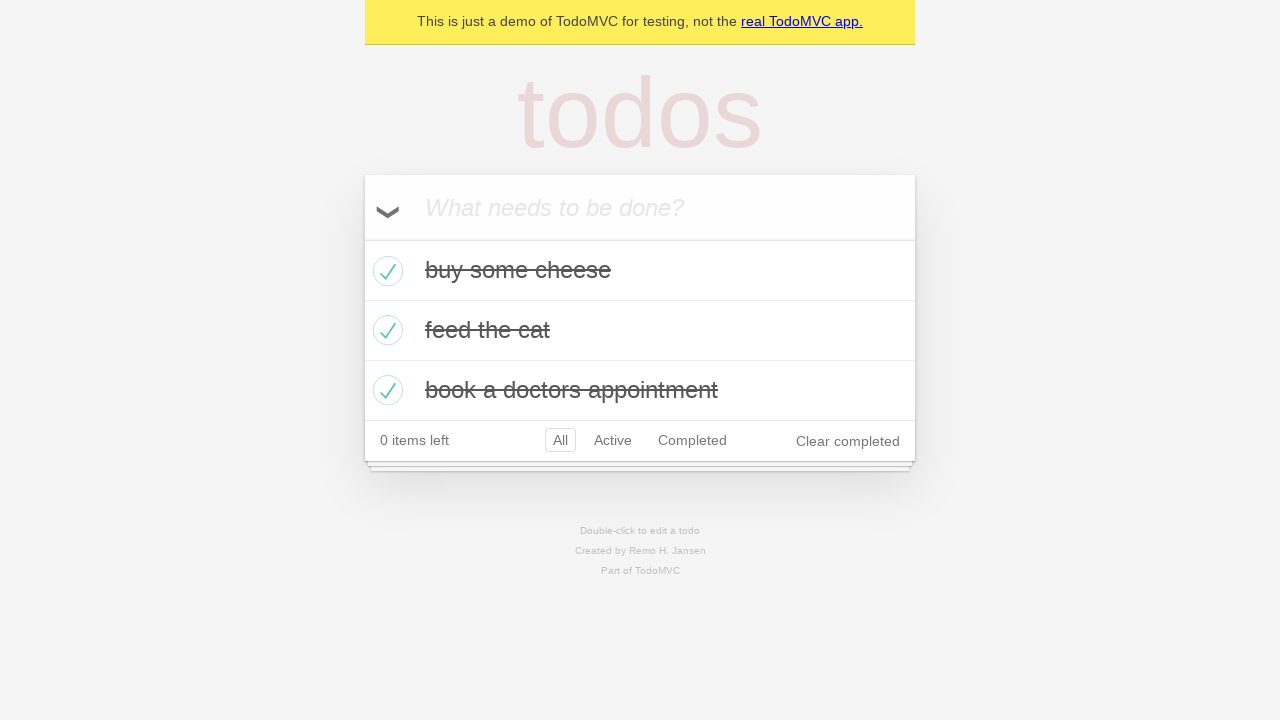

Unchecked 'Mark all as complete' toggle to clear completion state of all items at (362, 238) on internal:label="Mark all as complete"i
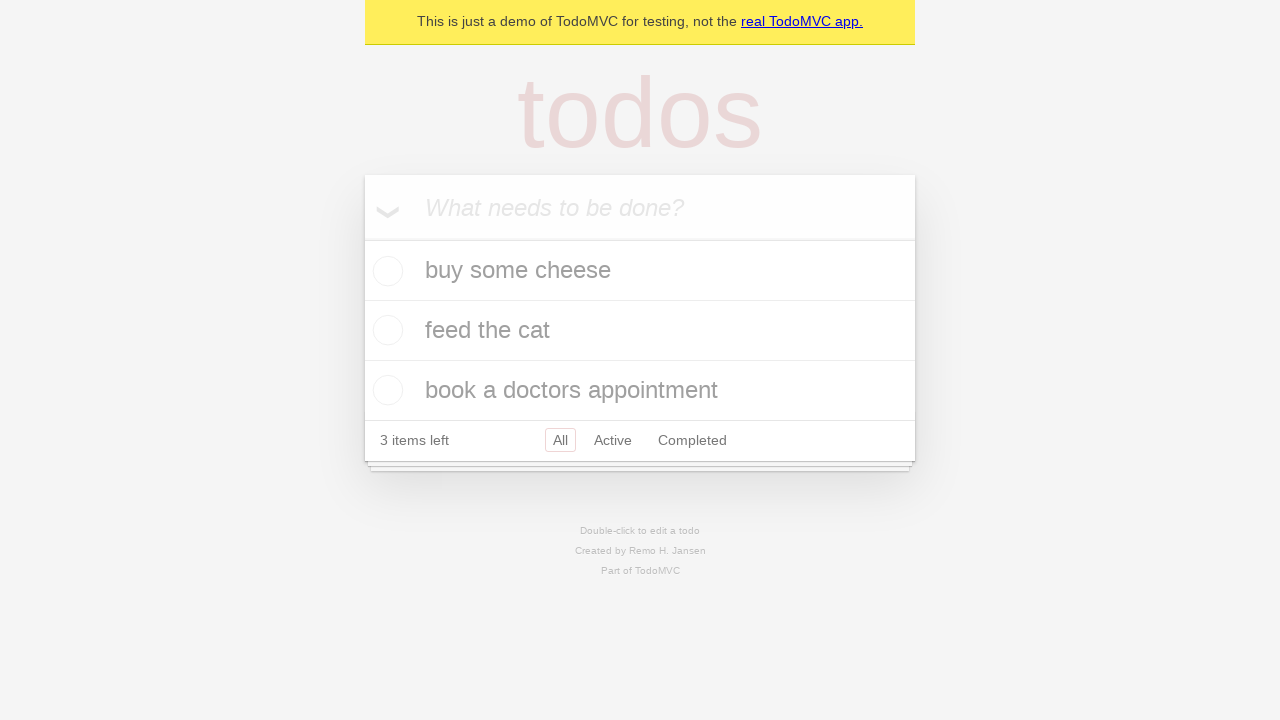

Verified all todo items are visible without completed state
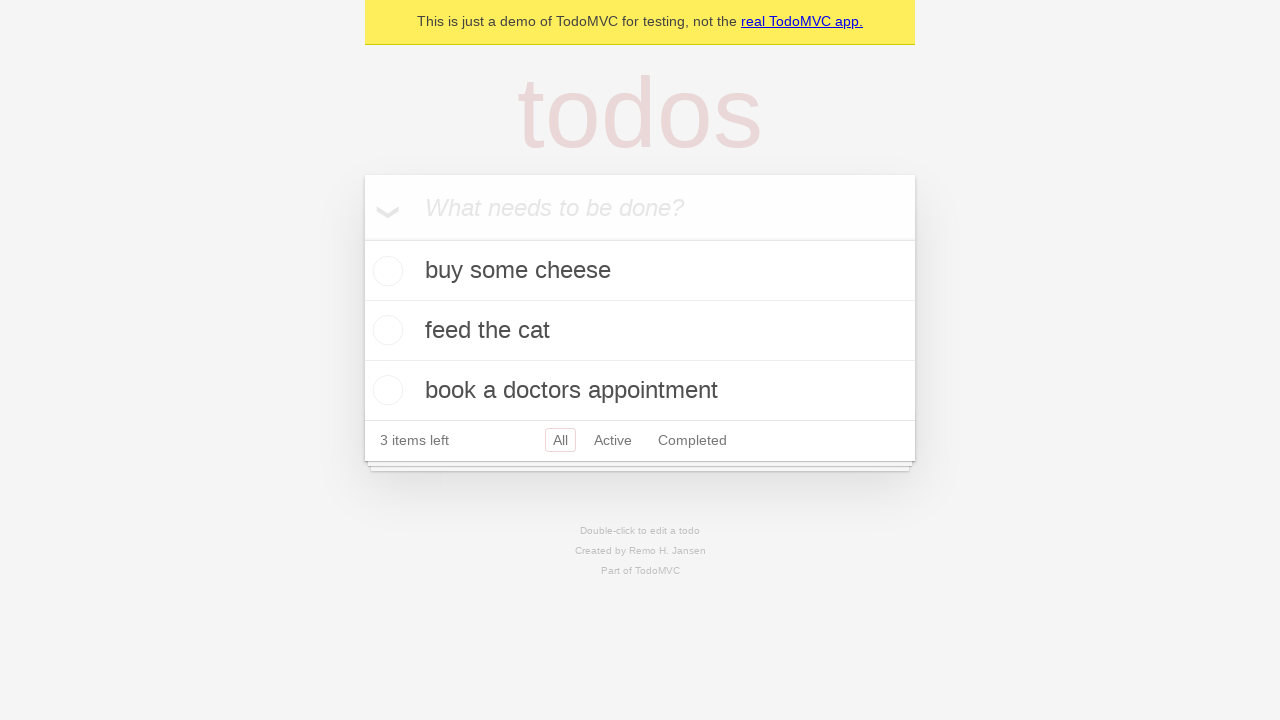

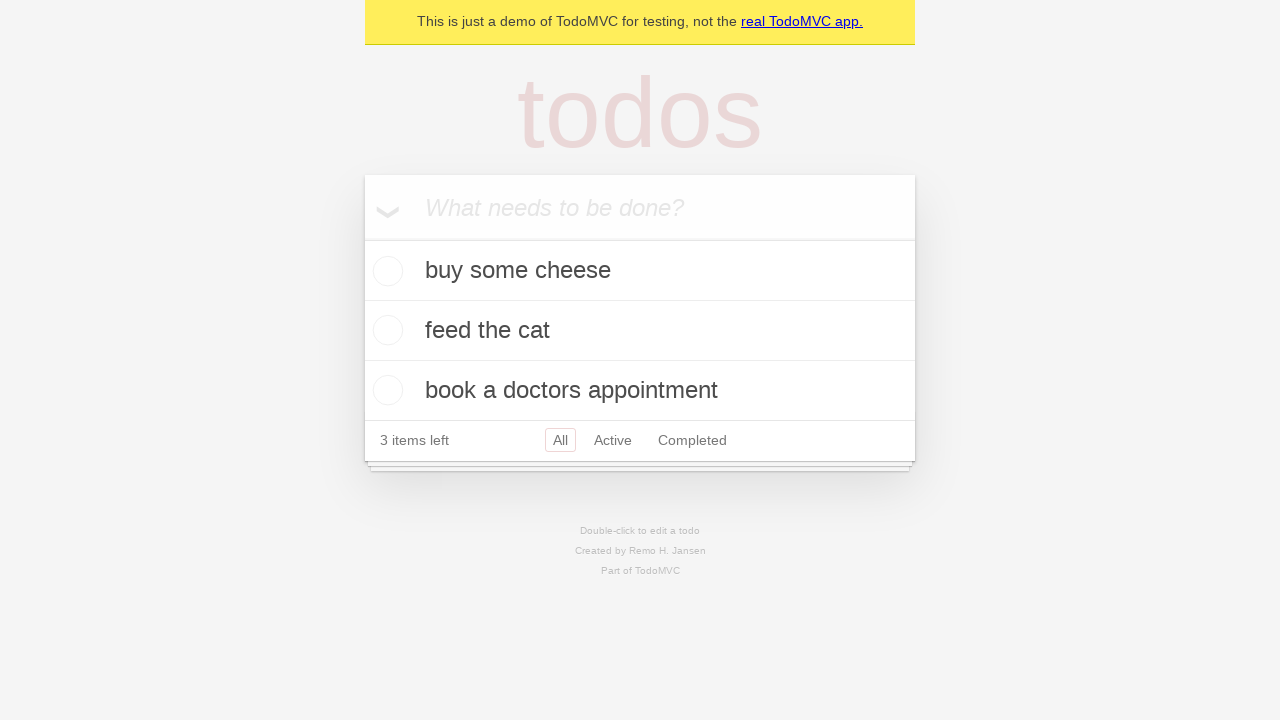